Tests the search functionality on Playwright documentation site by opening the search bar and entering a search query

Starting URL: https://playwright.dev/

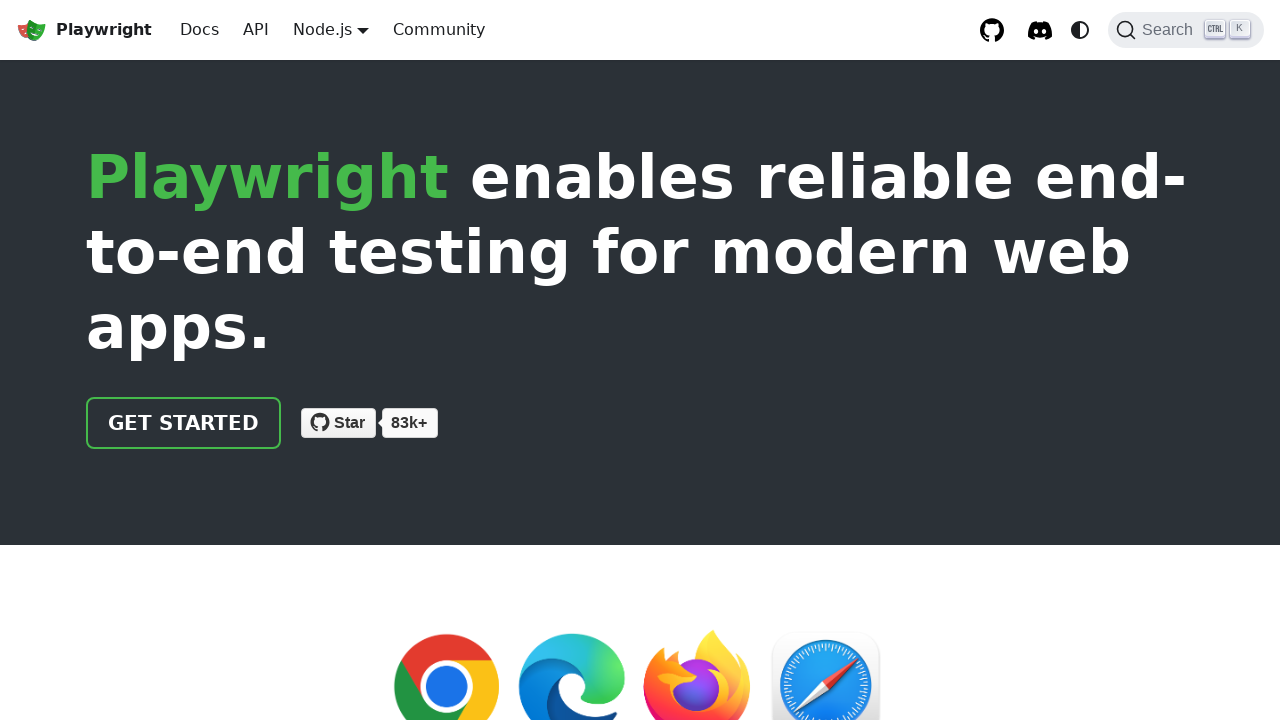

Clicked DocSearch button to open search bar at (1186, 30) on .DocSearch-Button
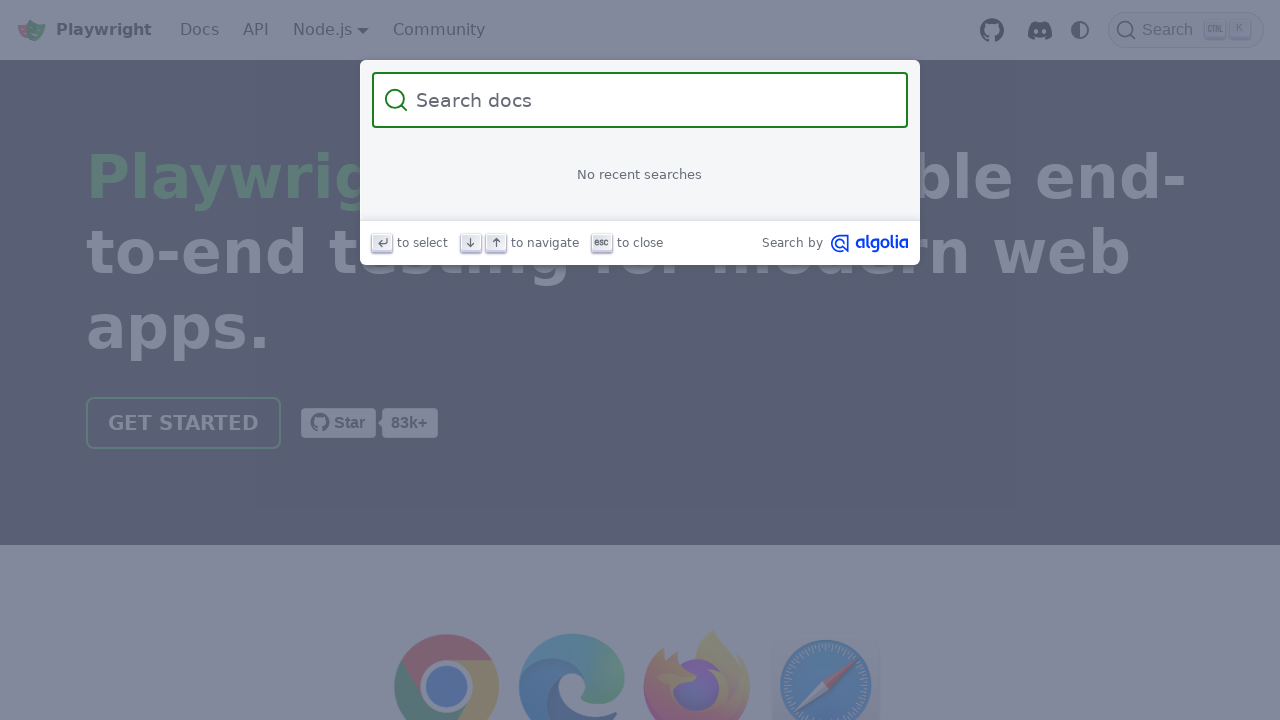

Filled search input with 'getting started' on .DocSearch-Input
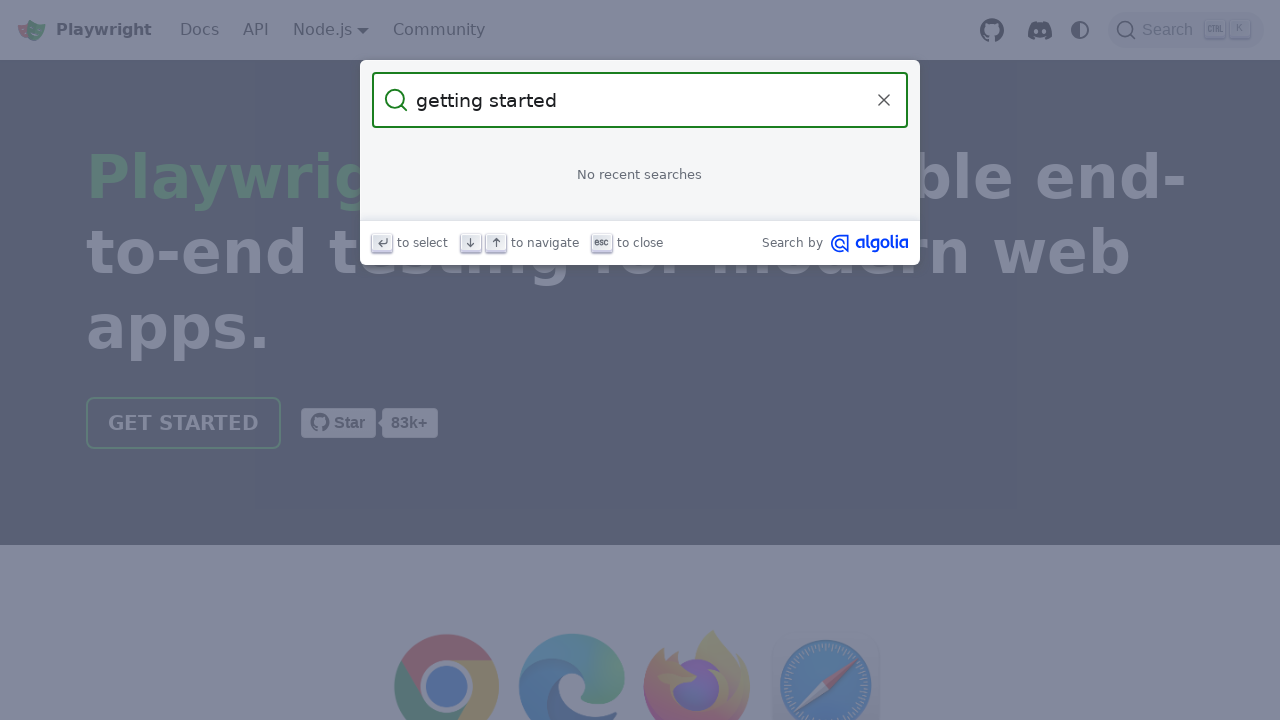

Search results dropdown appeared
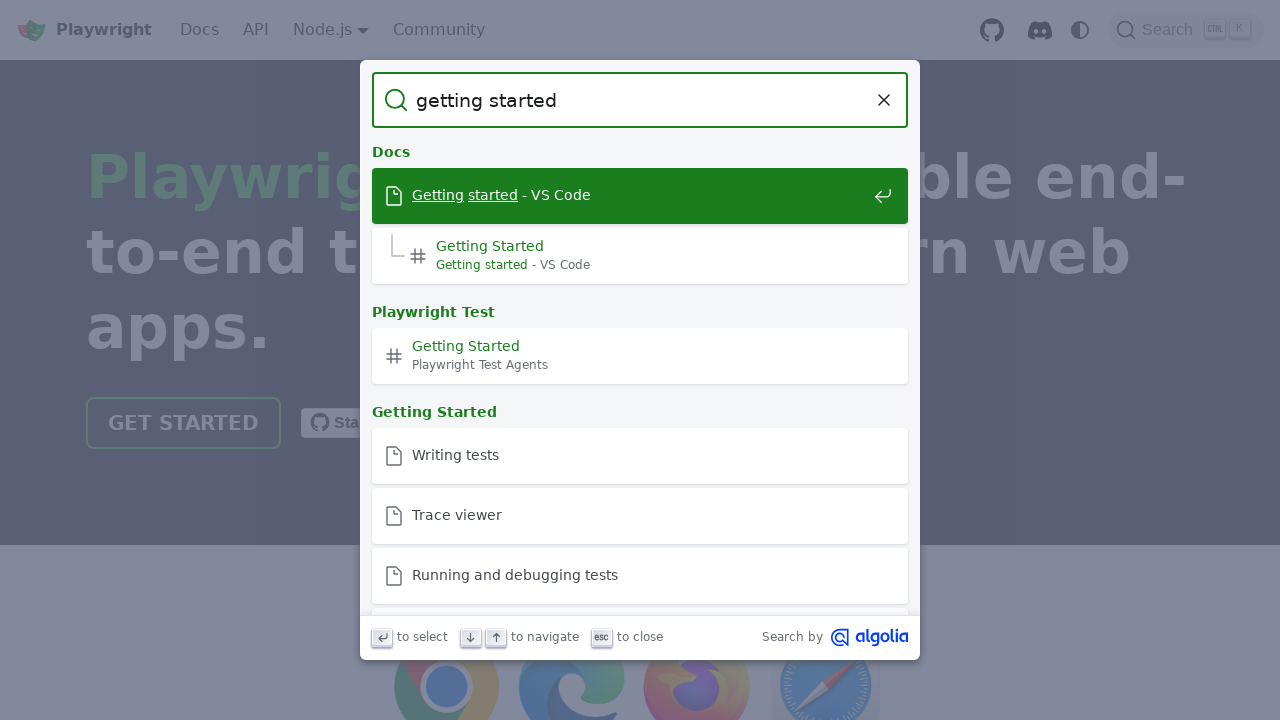

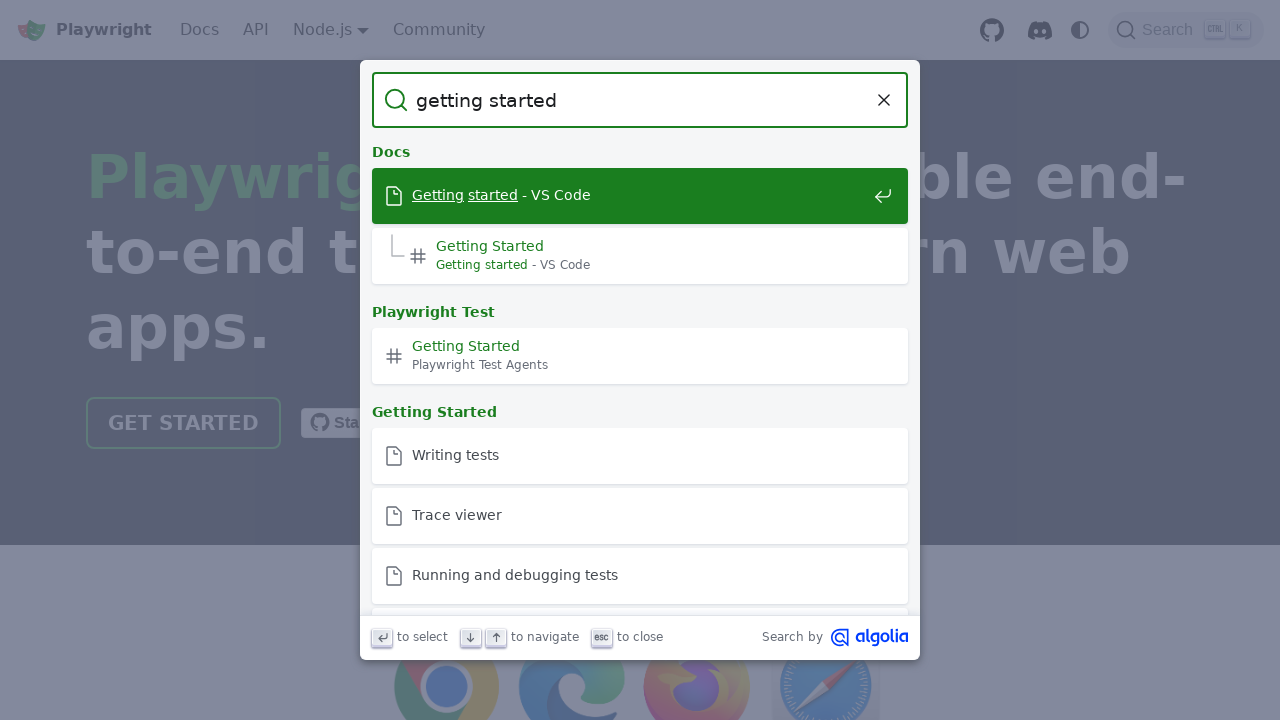